Tests that entering a valid number (75) with a non-perfect square root displays the correct result in an alert

Starting URL: https://kristinek.github.io/site/tasks/enter_a_number

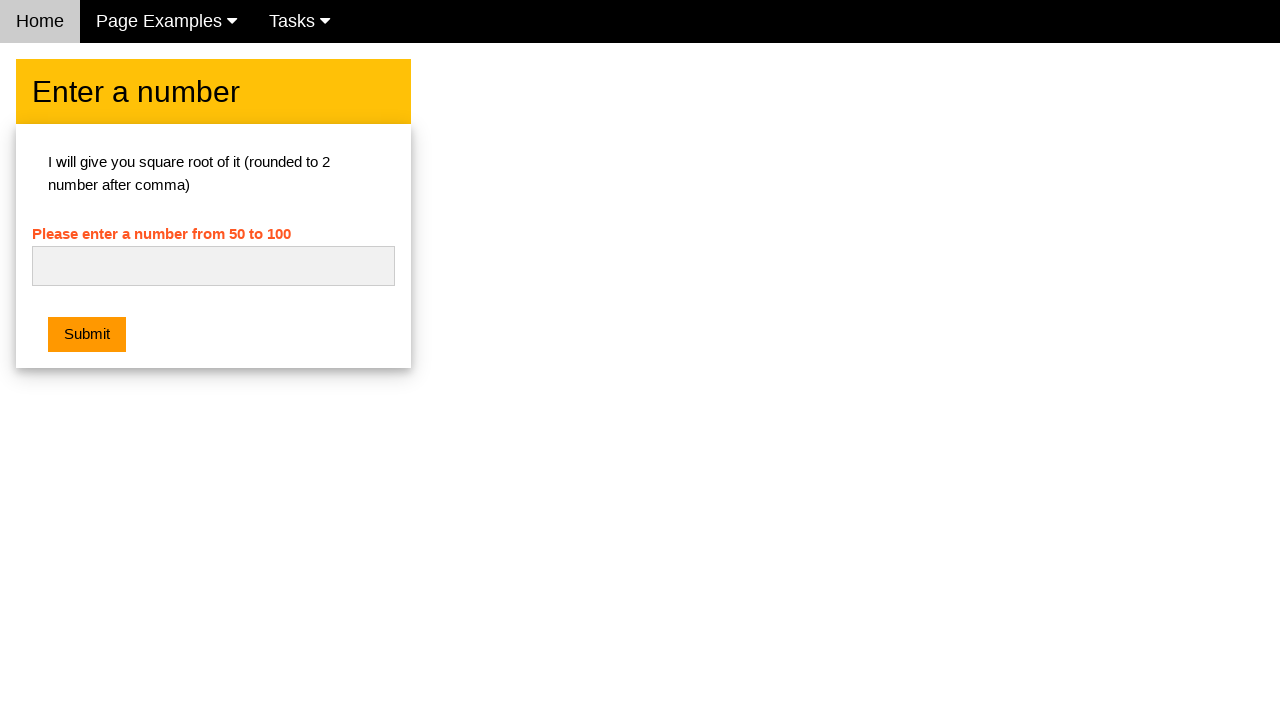

Entered 75 into the number input field on #numb
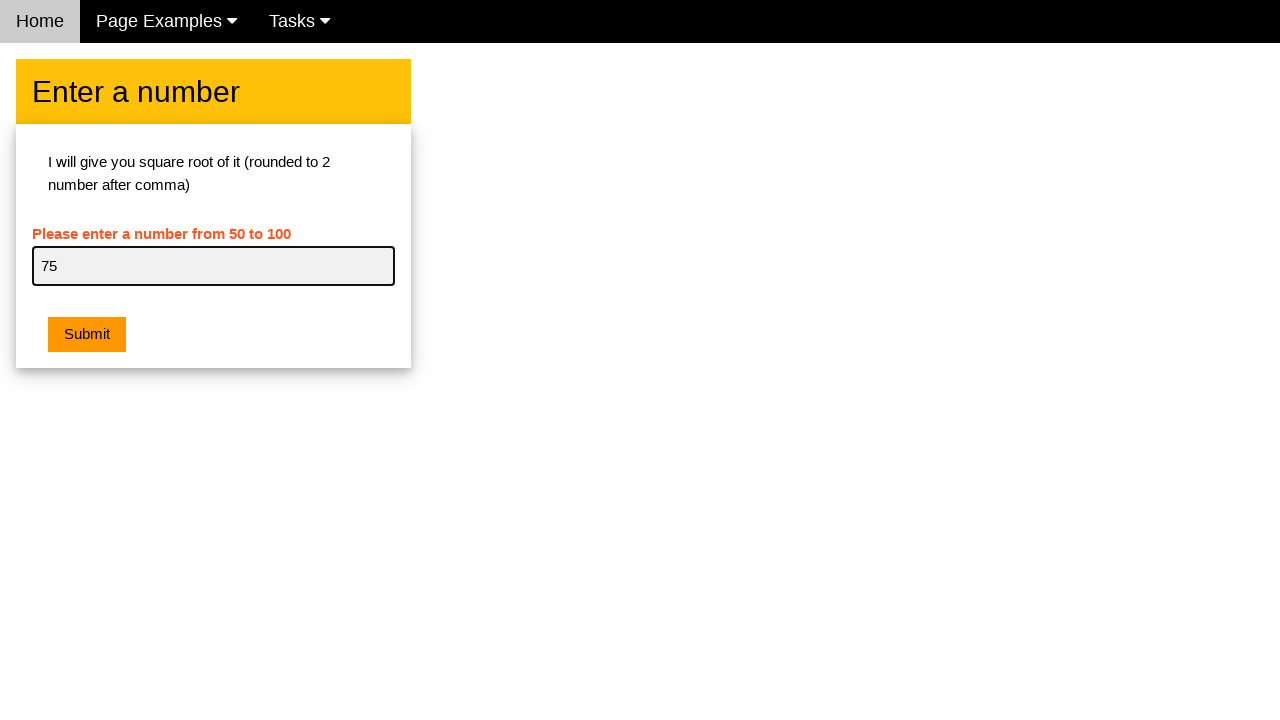

Clicked the submit button at (87, 335) on .w3-orange
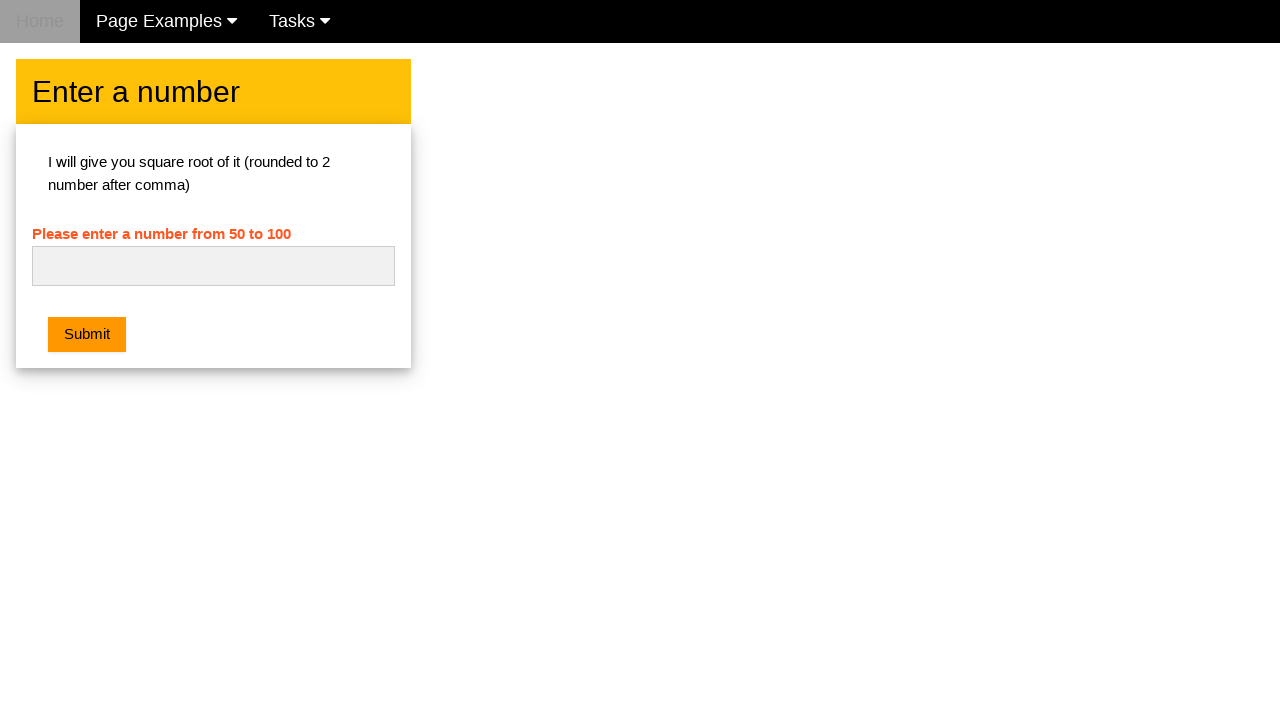

Set up dialog handler to accept alerts
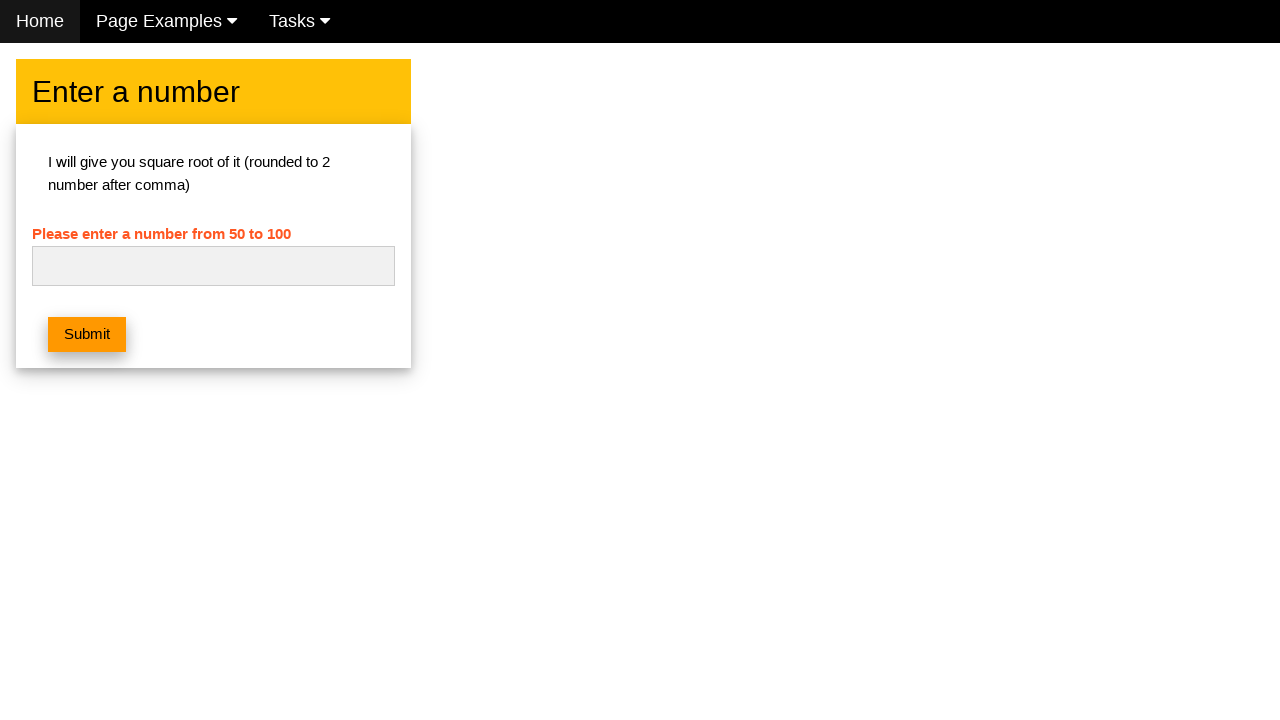

Waited 500ms for alert to appear and be handled
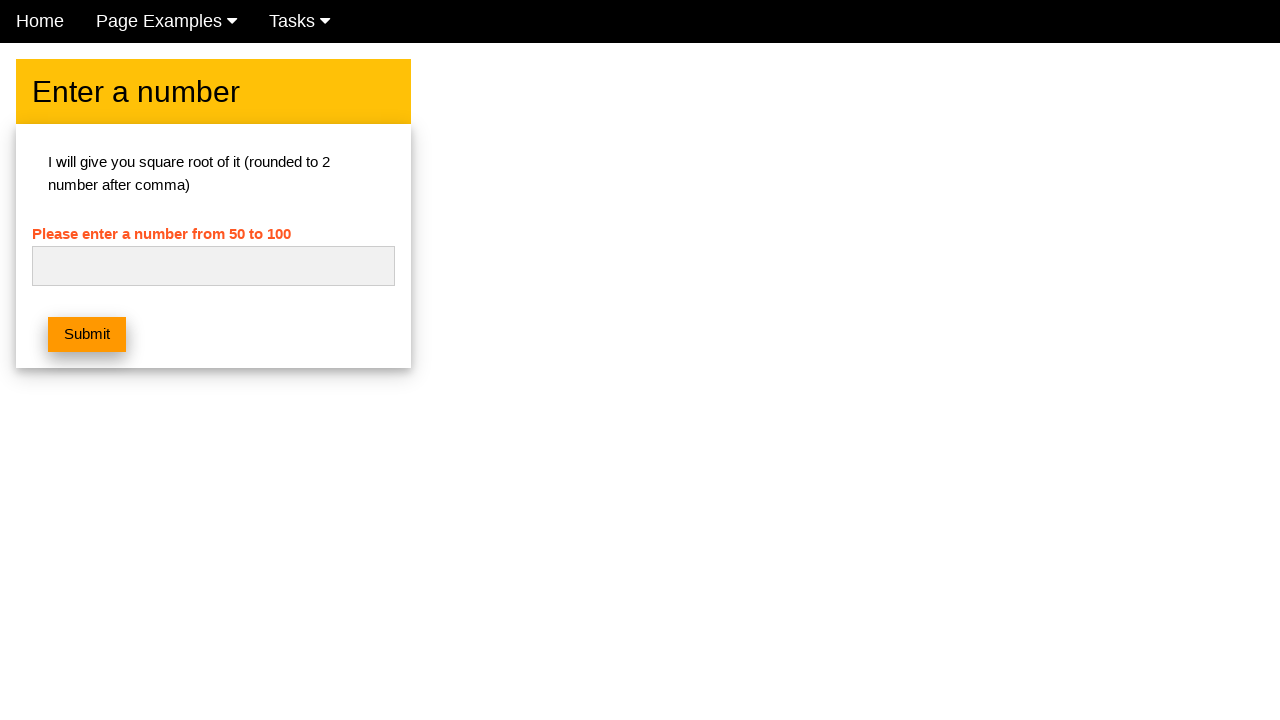

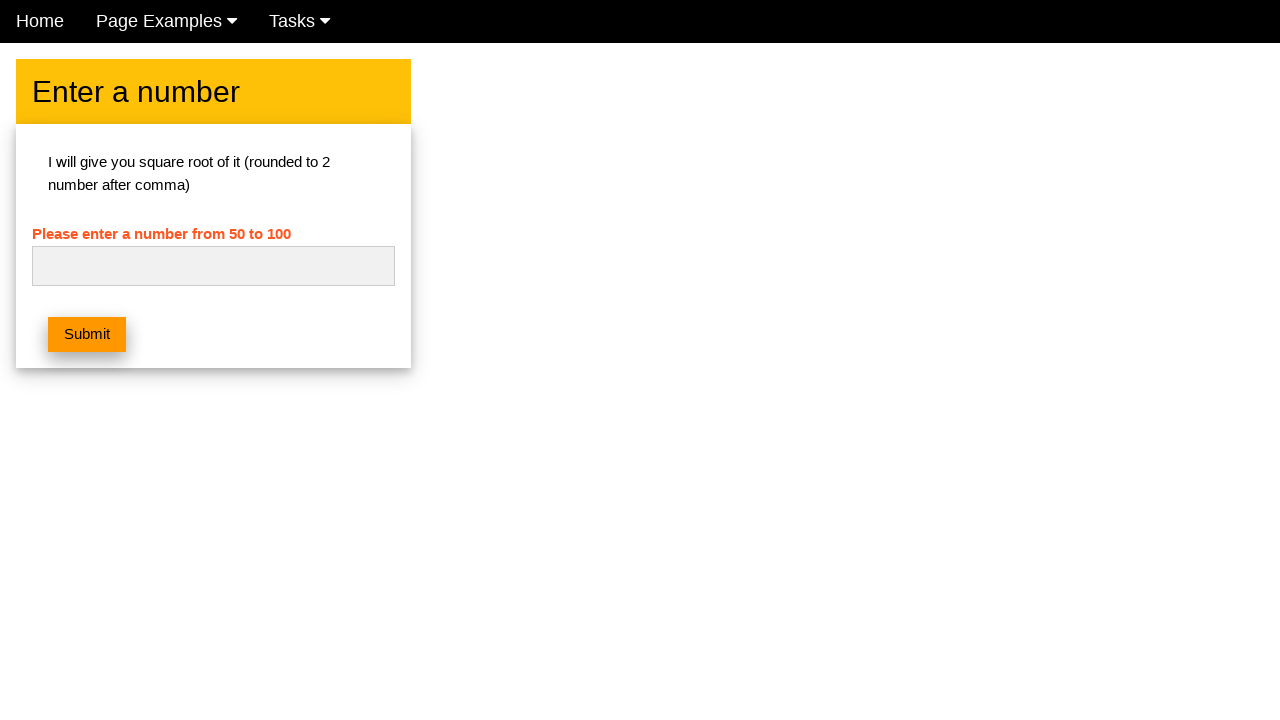